Tests that search results page returns a list of matching terms

Starting URL: https://www.cancer.gov/publications/dictionaries/cancer-terms

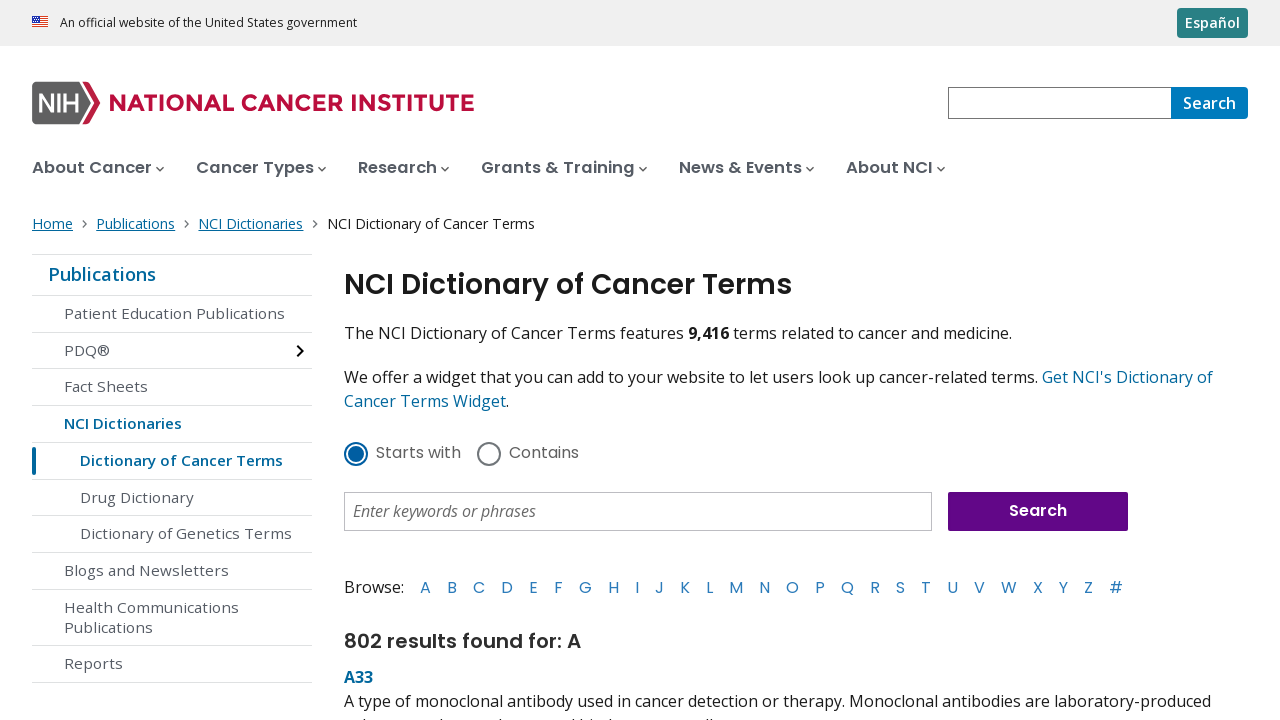

Selected 'Contains' radio button at (528, 454) on input[type='radio'][value='contains'], label:has-text('Contains')
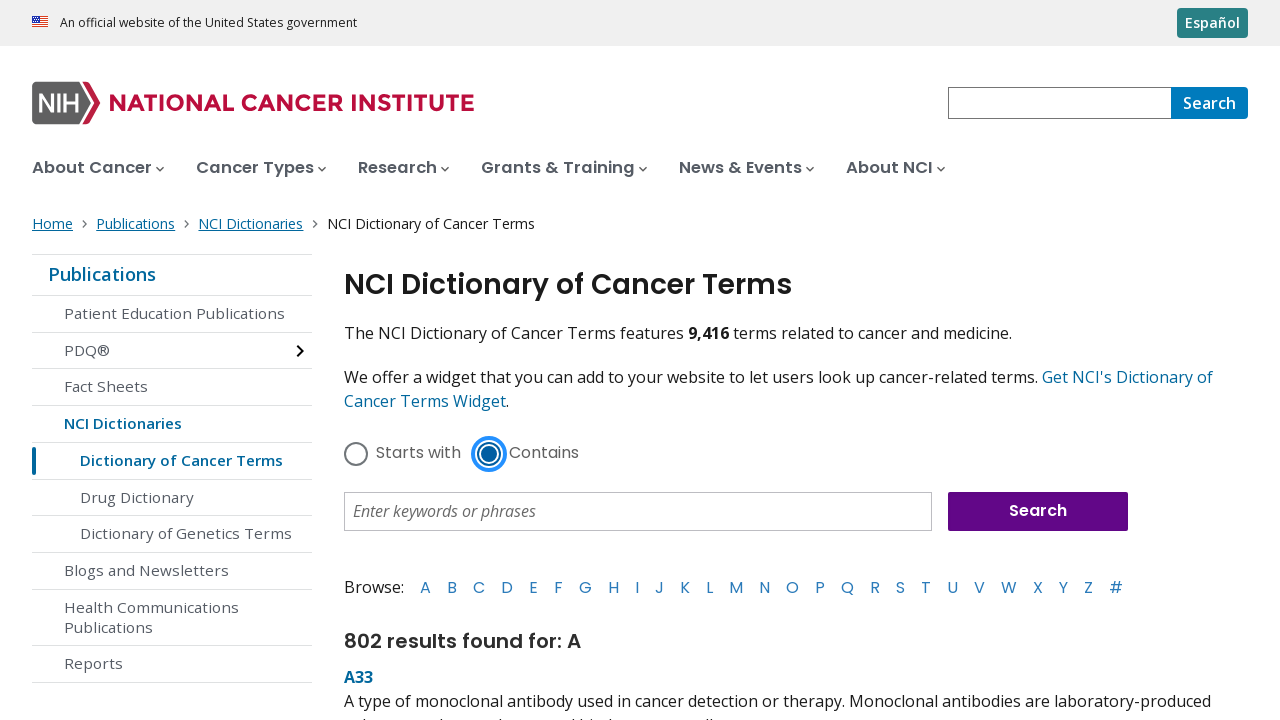

Entered search term 'ensiti' in search field on input.dictionary-search-input
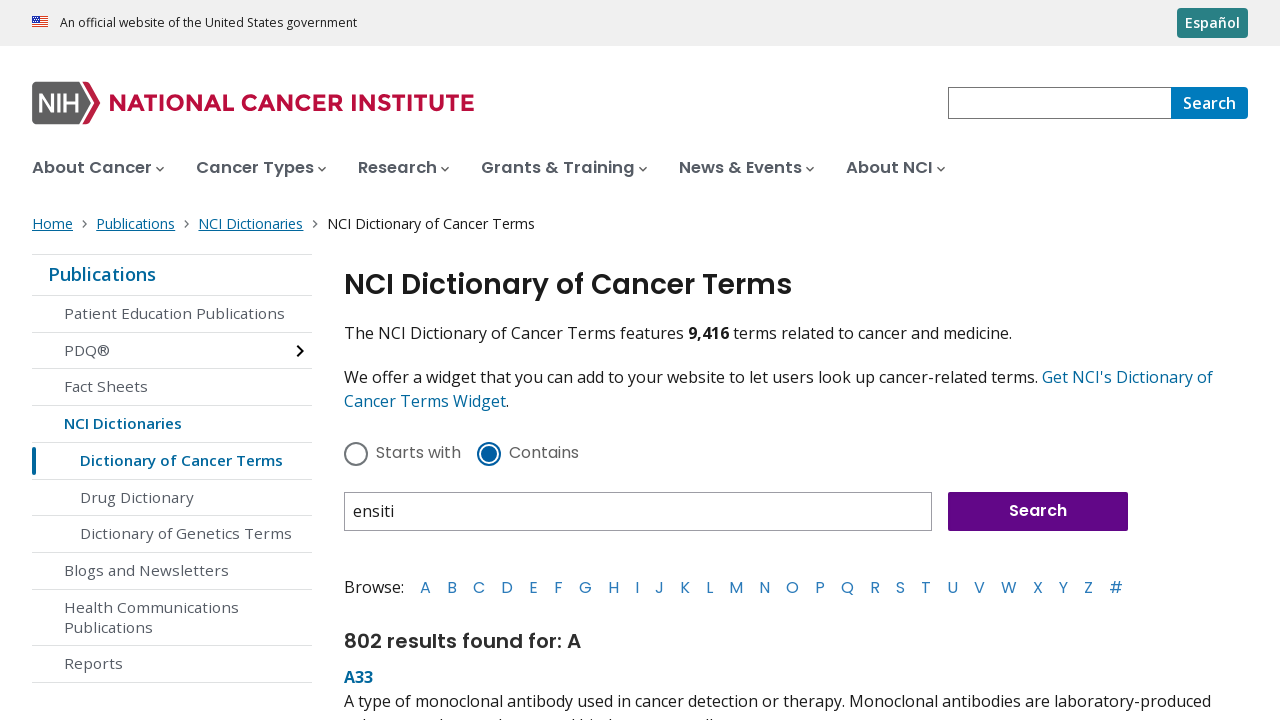

Pressed Enter to submit search on input.dictionary-search-input
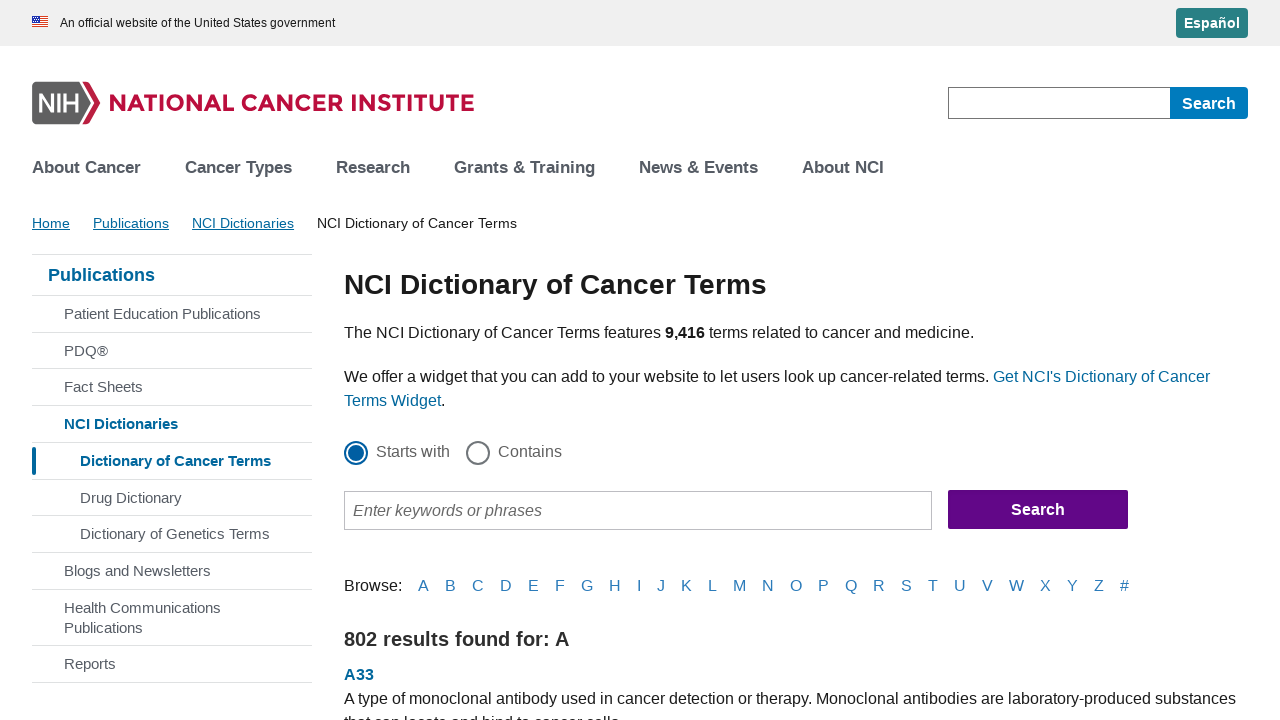

Search results list loaded with matching terms
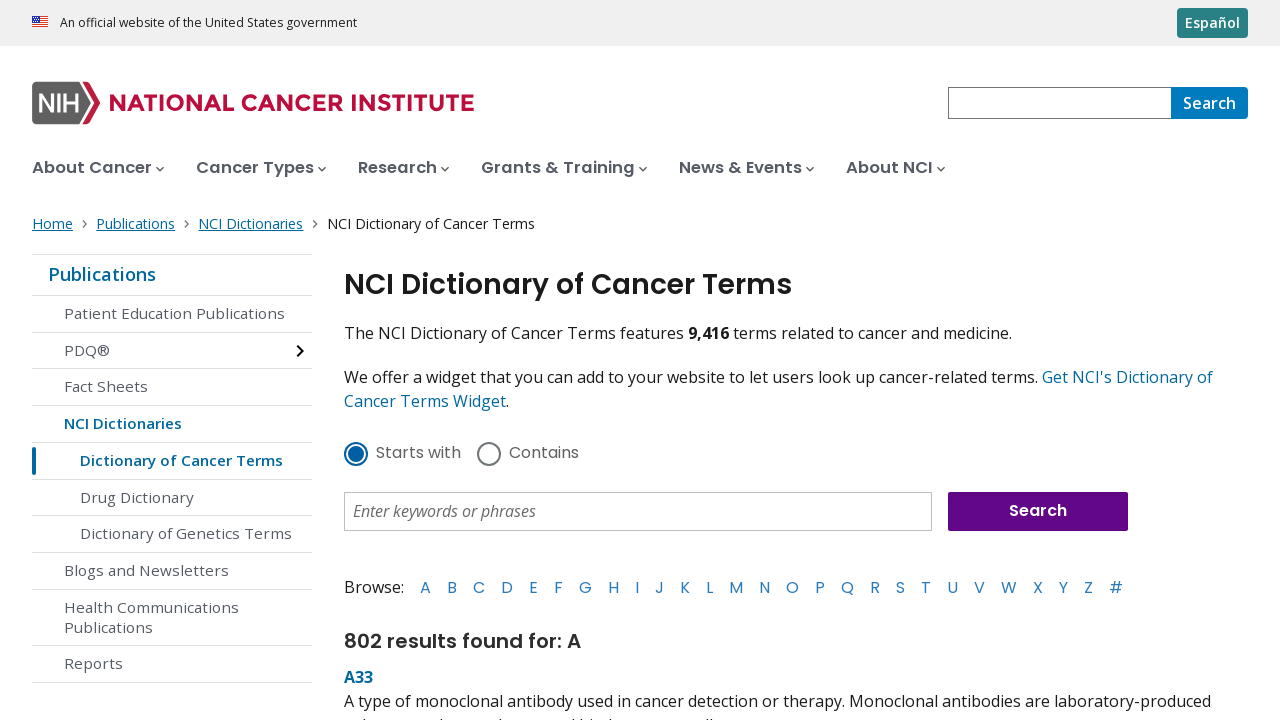

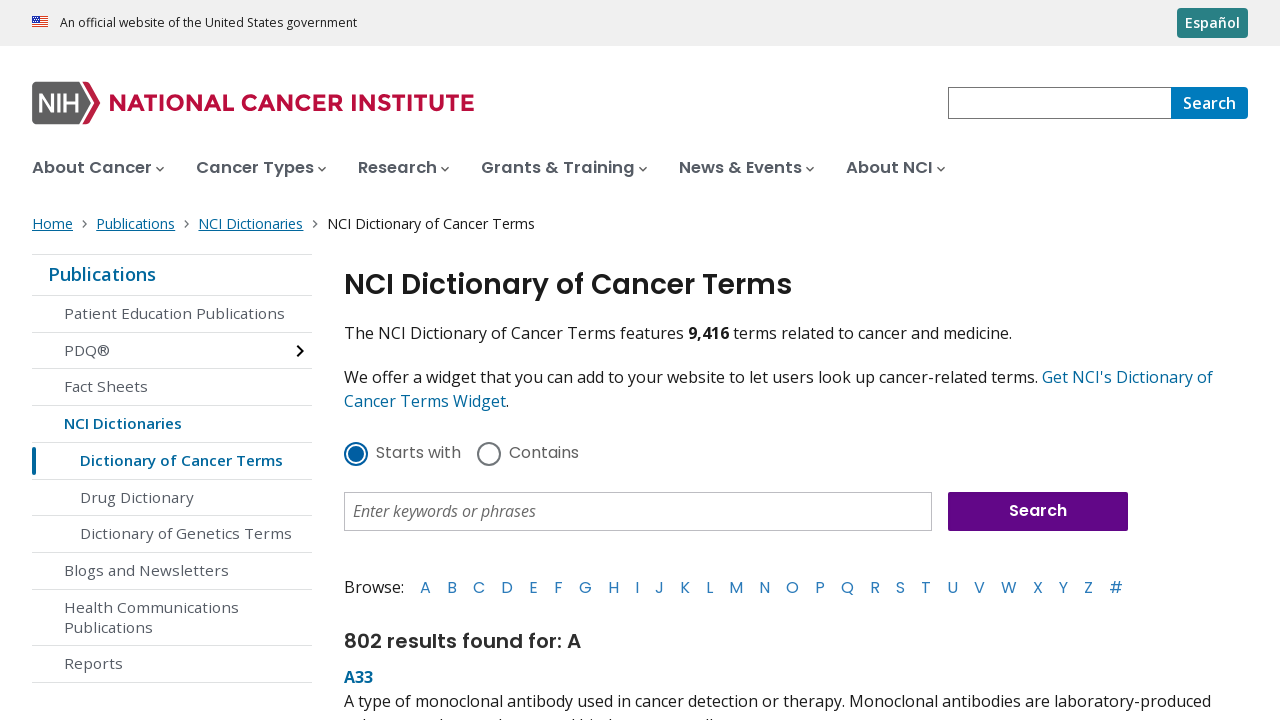